Tests flight search functionality on United Airlines website by entering origin and destination cities and clicking find flights

Starting URL: https://www.united.com/en/us

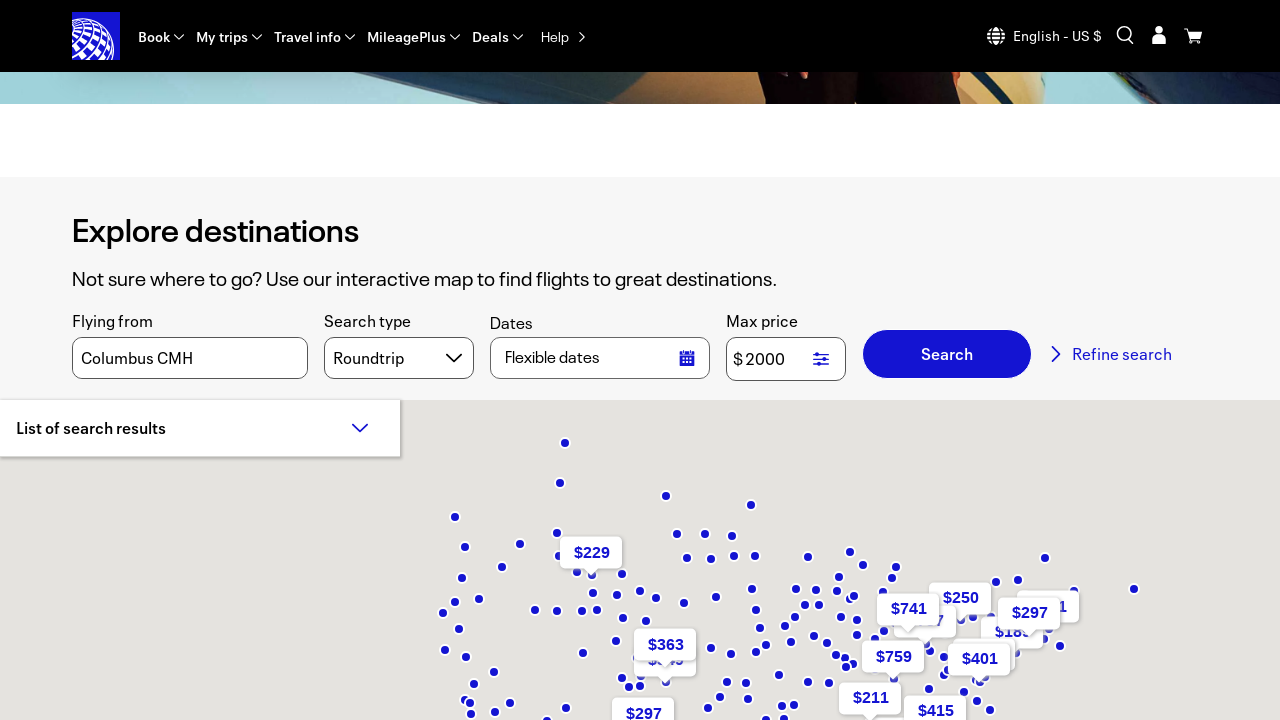

Filled origin field with 'Chicago' on #bookFlightOriginInput
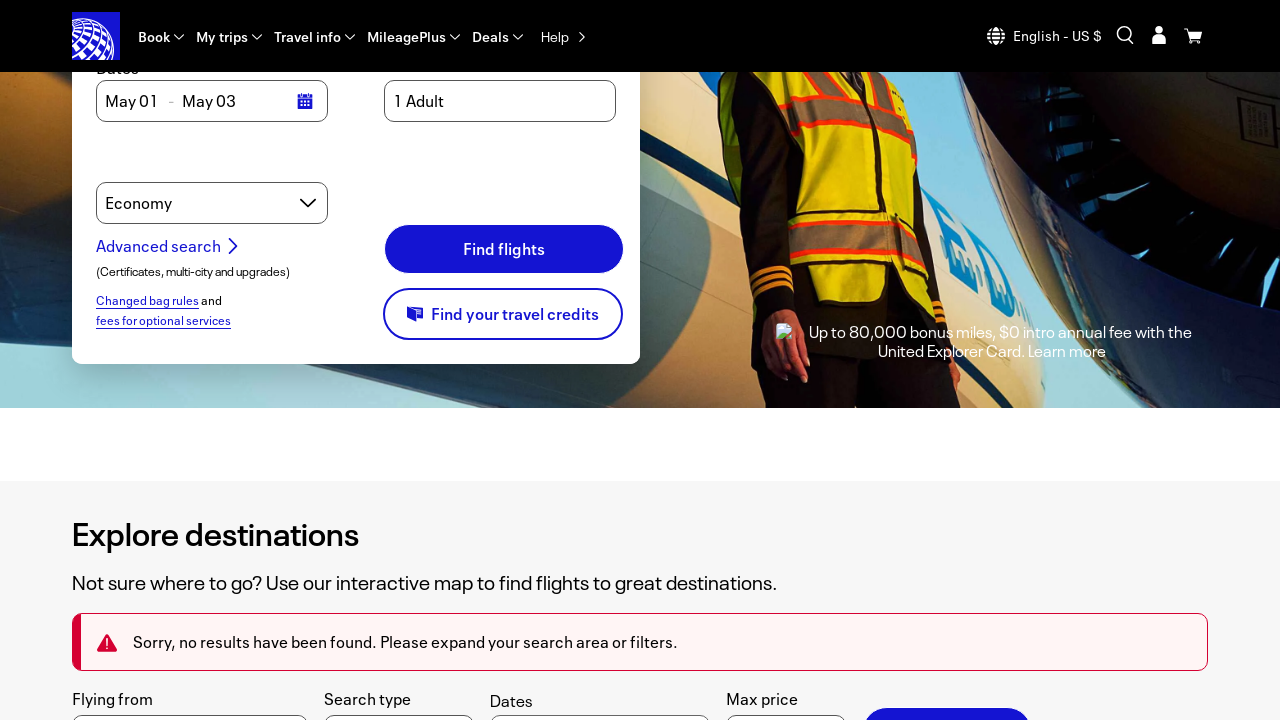

Filled destination field with 'Los Angeles' on #bookFlightDestinationInput
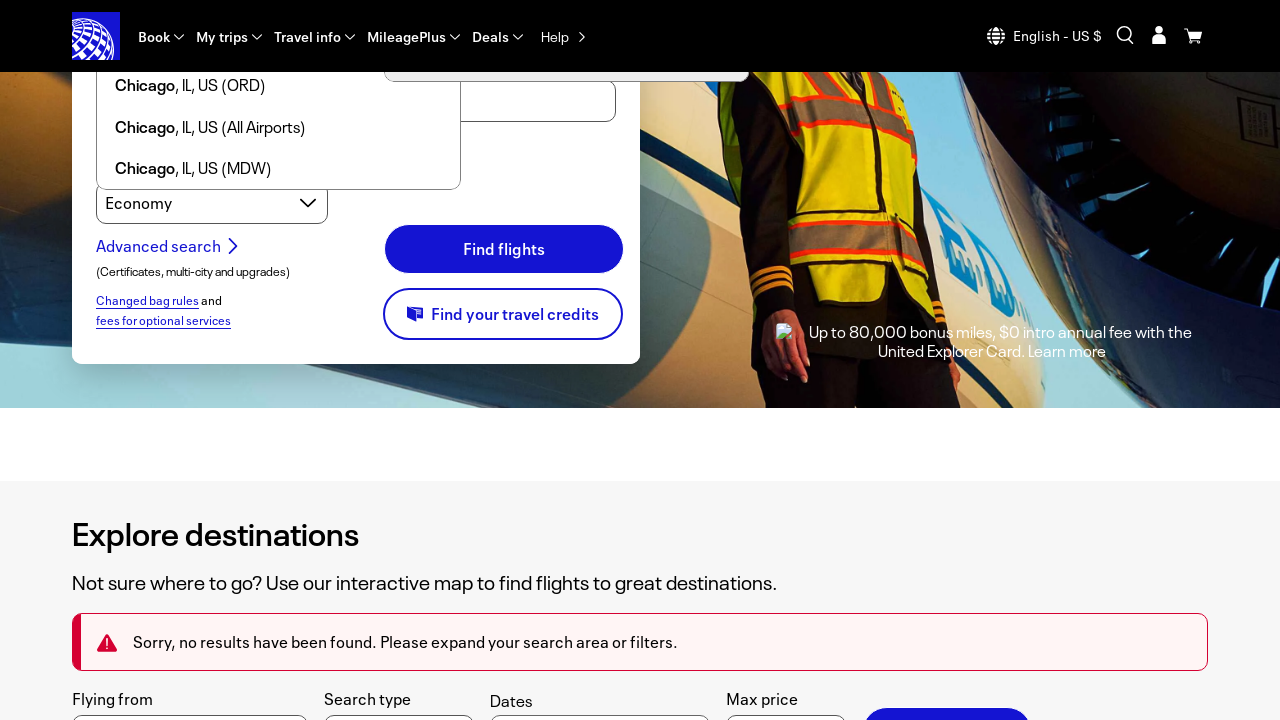

Clicked find flights button to search for flights from Chicago to Los Angeles at (504, 249) on #bookFlightForm >> div:nth-child(5) button >> span
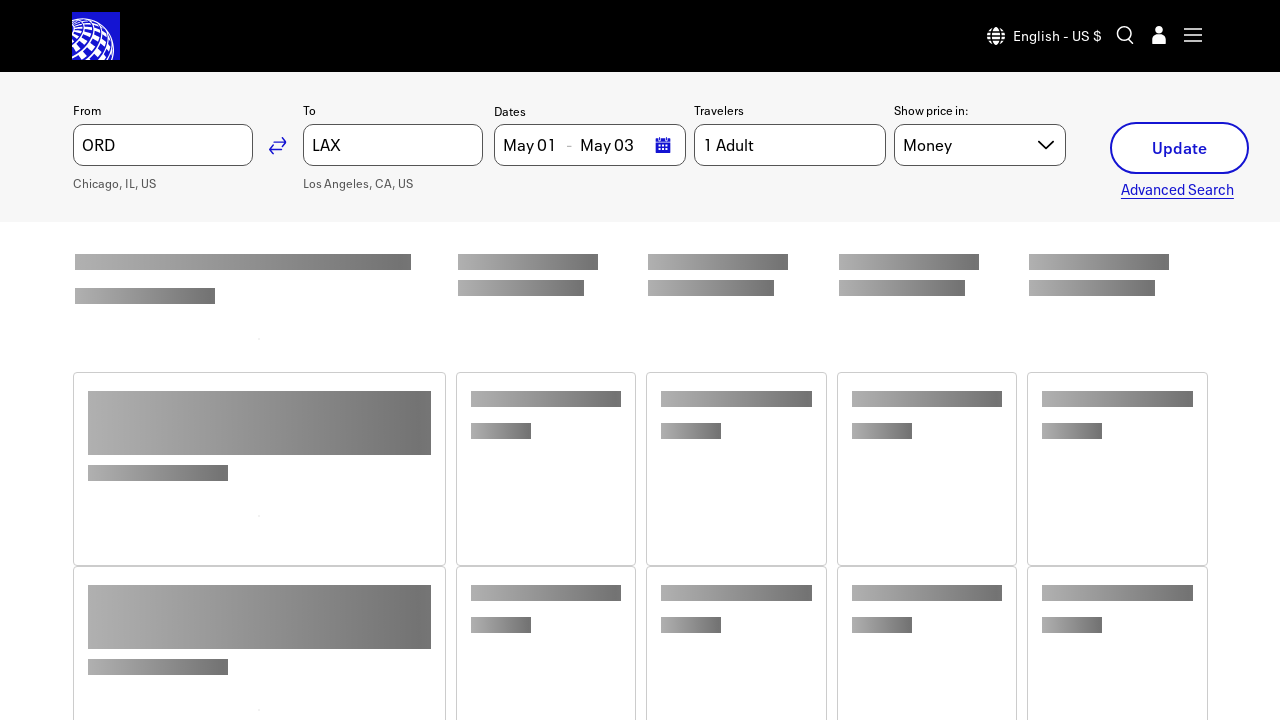

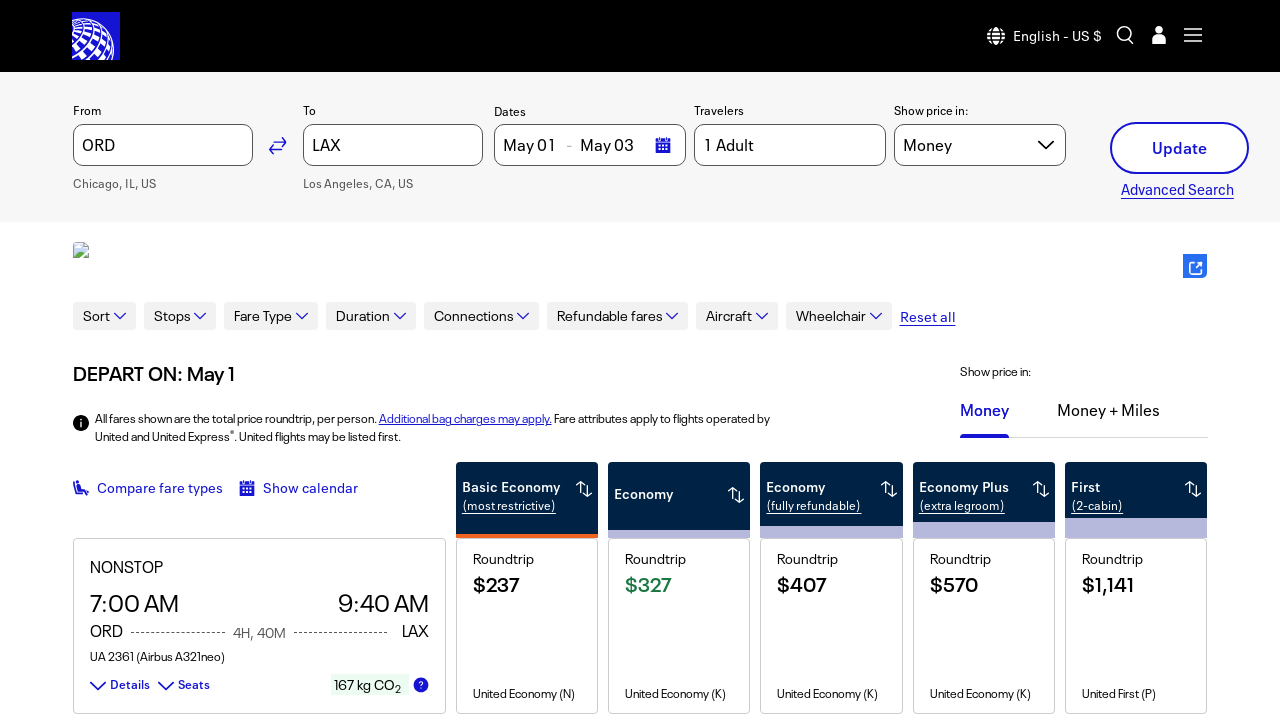